Navigates to a login practice page and waits for it to load

Starting URL: http://rahulshettyacademy.com/loginpagePractise/

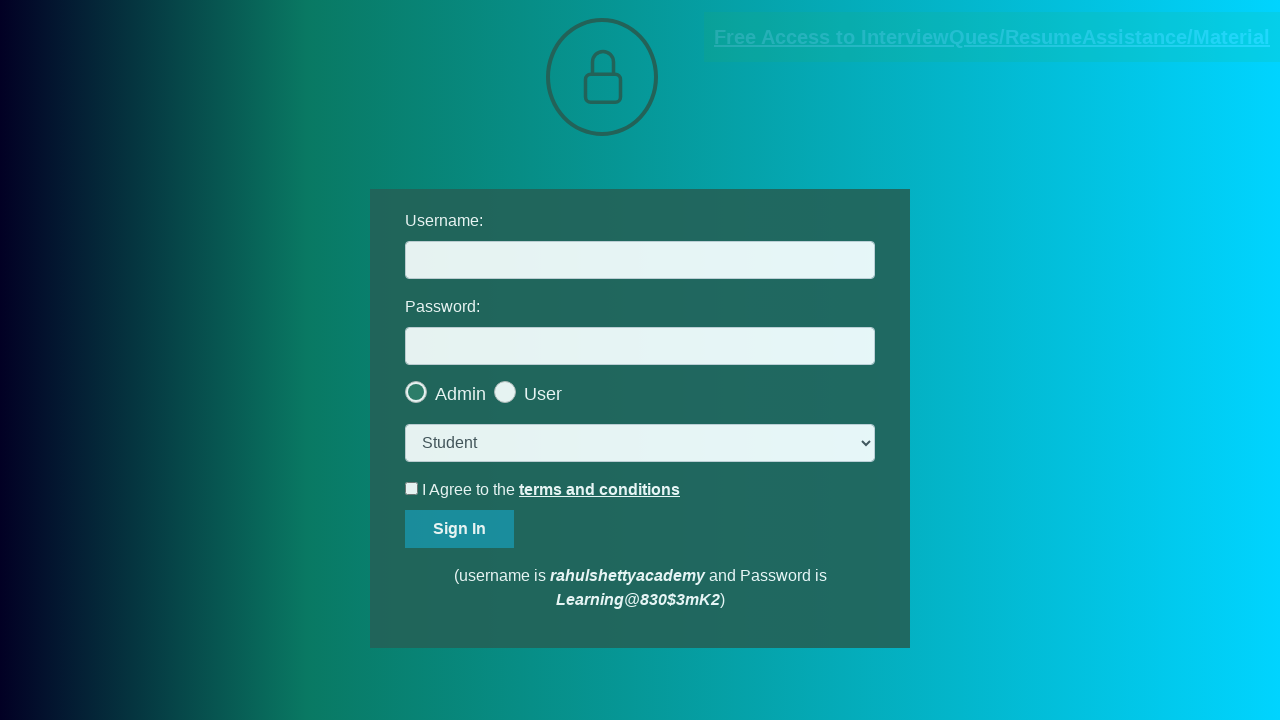

Login practice page loaded and DOM content ready
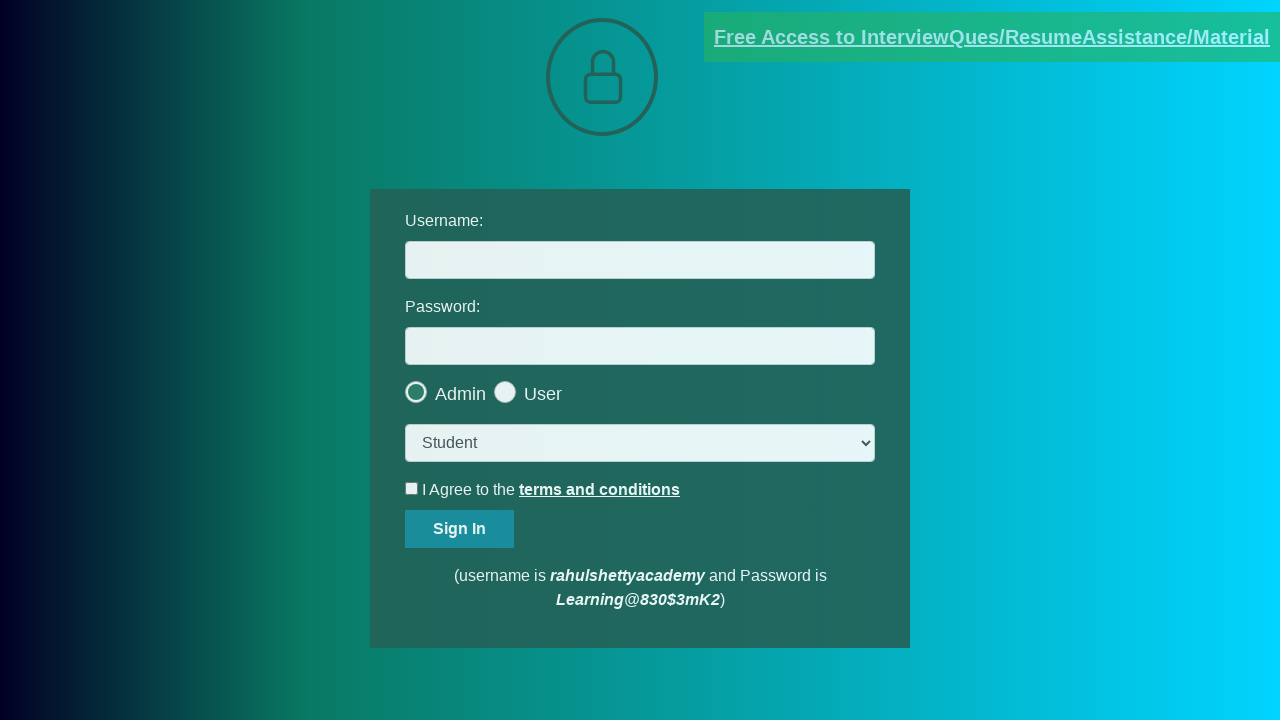

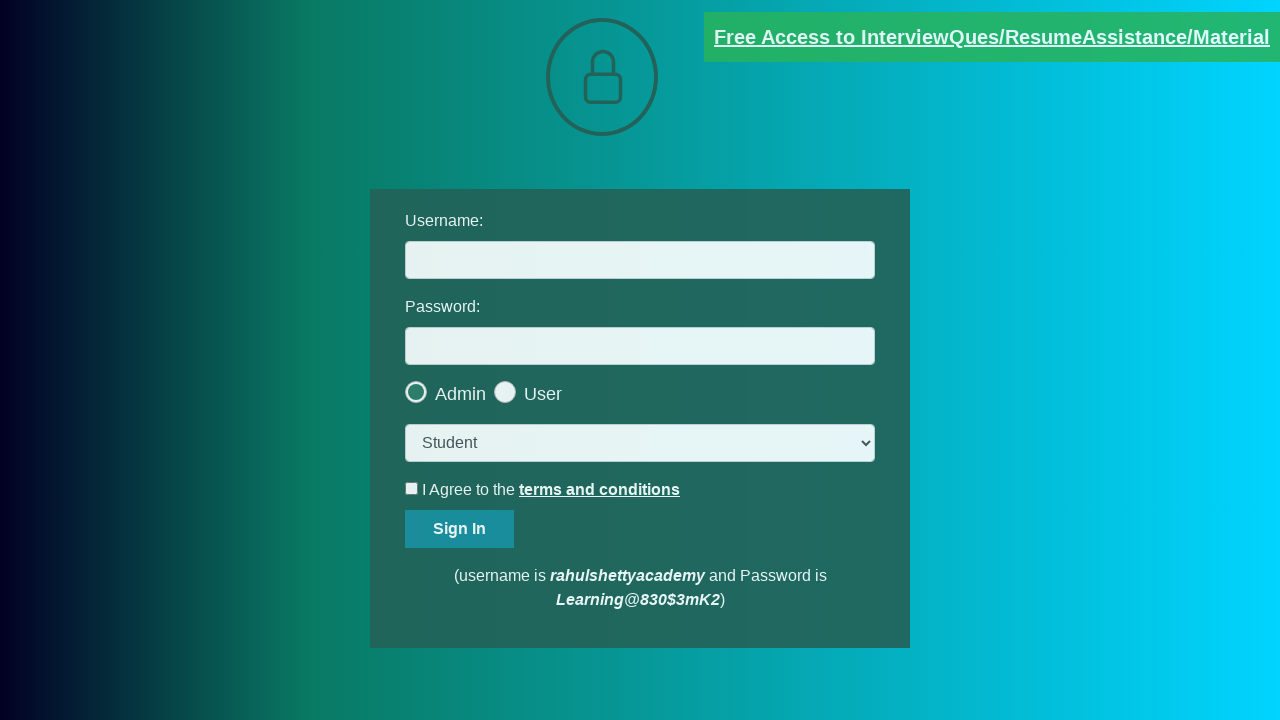